Tests table sorting by clicking the Due column header and verifying the values are sorted in ascending order

Starting URL: http://the-internet.herokuapp.com/tables

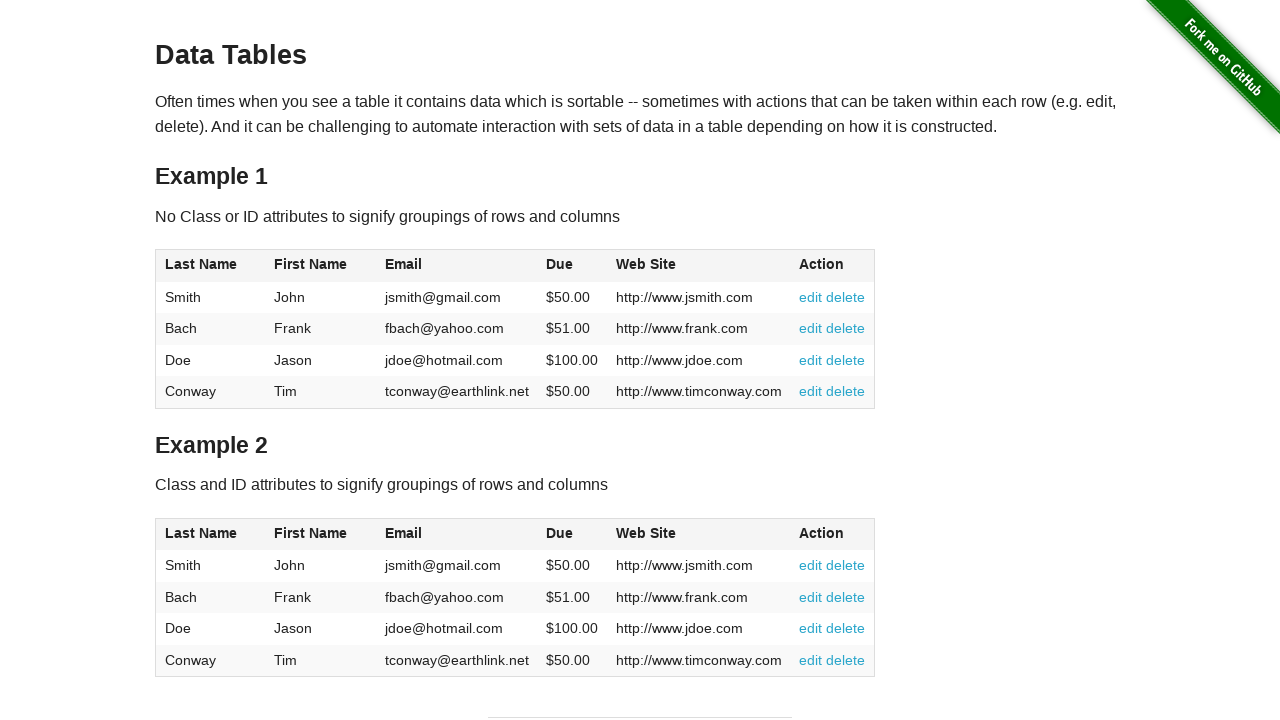

Clicked Due column header to sort ascending at (572, 266) on #table1 thead tr th:nth-of-type(4)
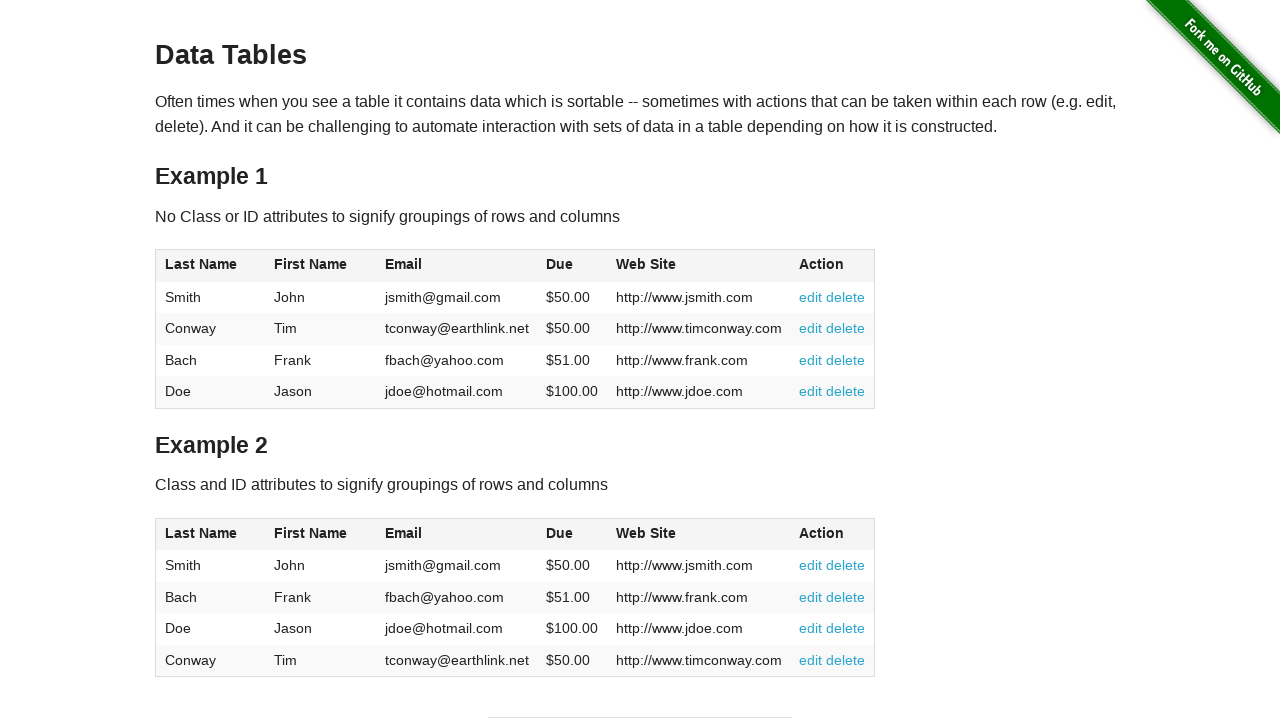

Table sorted by Due column and dues values are visible
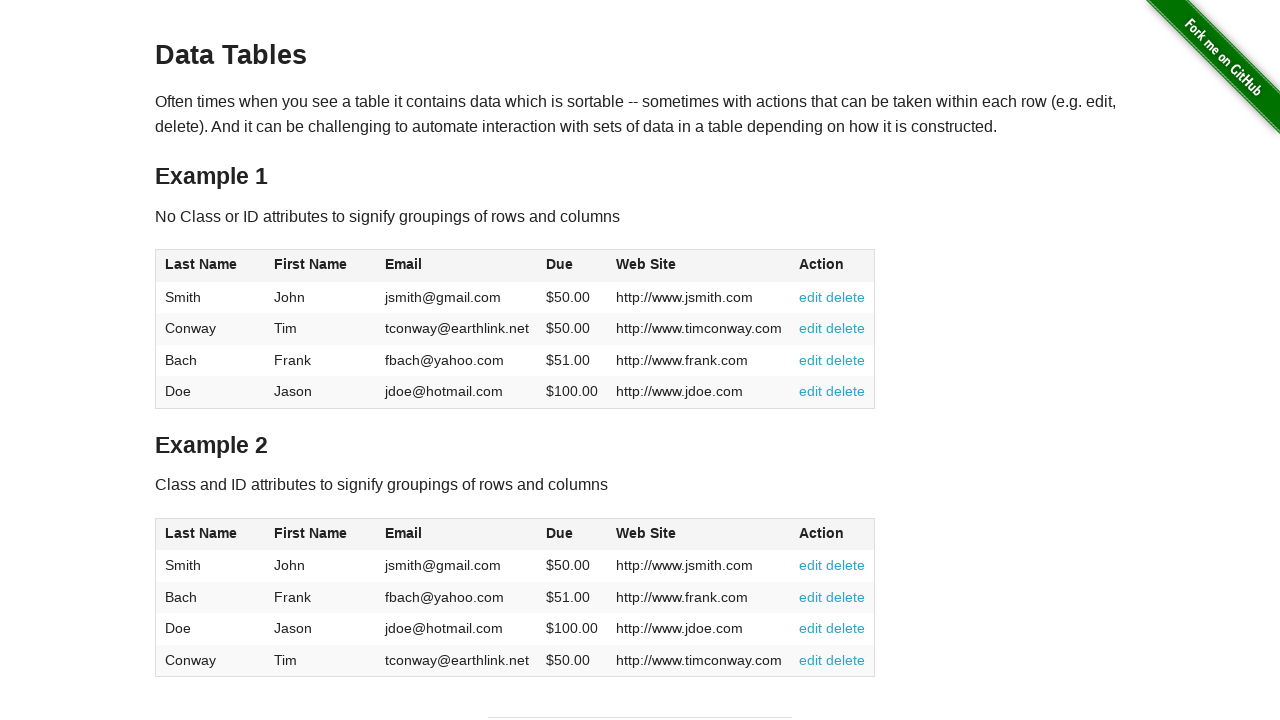

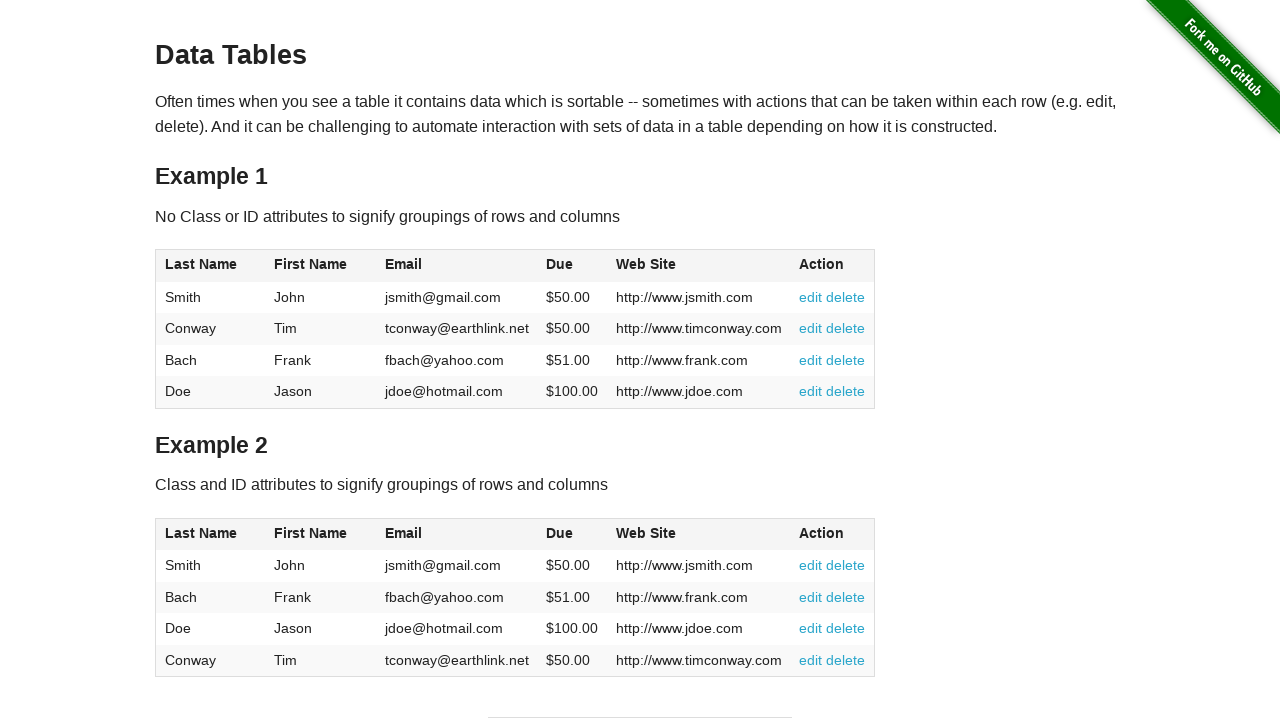